Navigates to a training support website and clicks the "About Us" link to verify navigation

Starting URL: https://training-support.net/

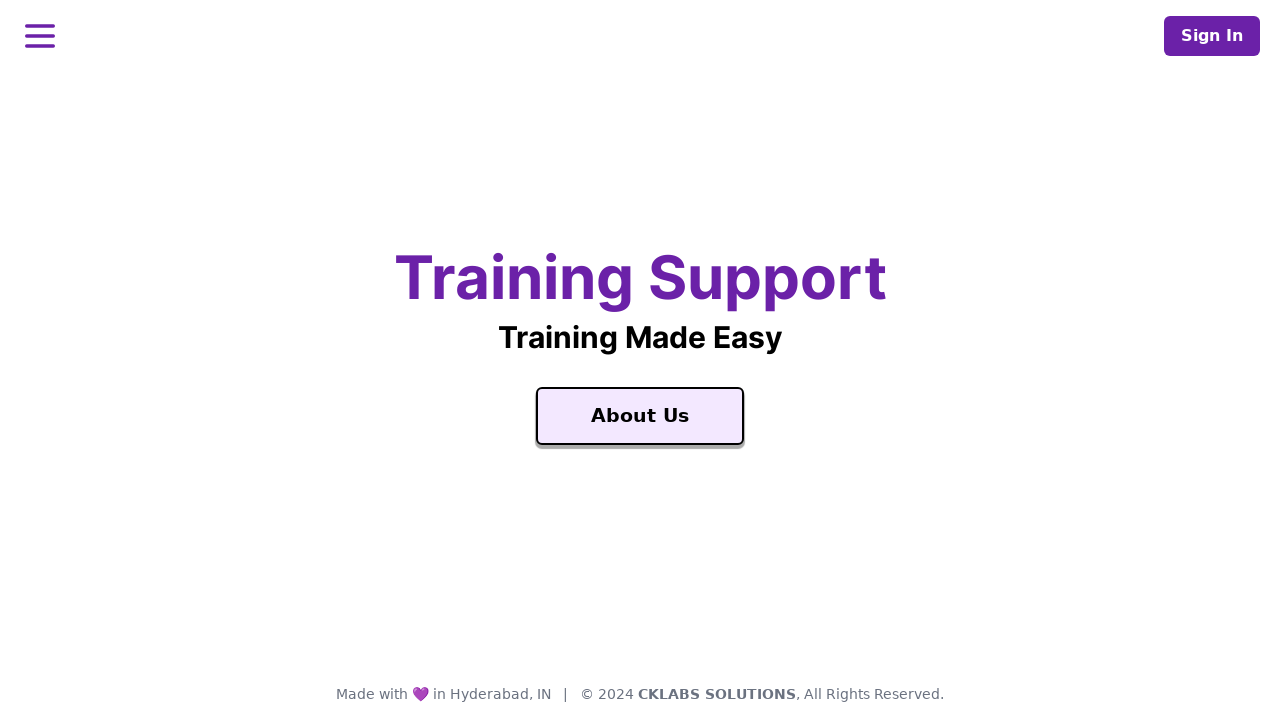

Navigated to training support website at https://training-support.net/
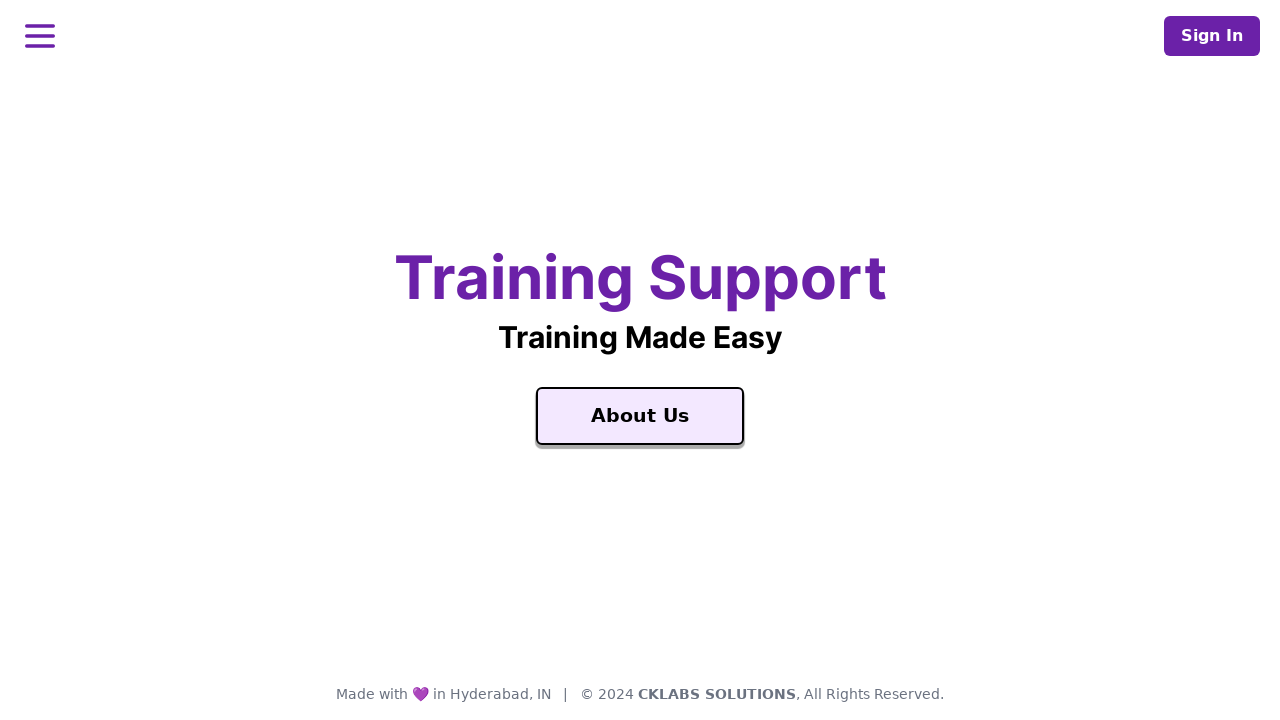

Clicked the 'About Us' link at (640, 416) on text=About Us
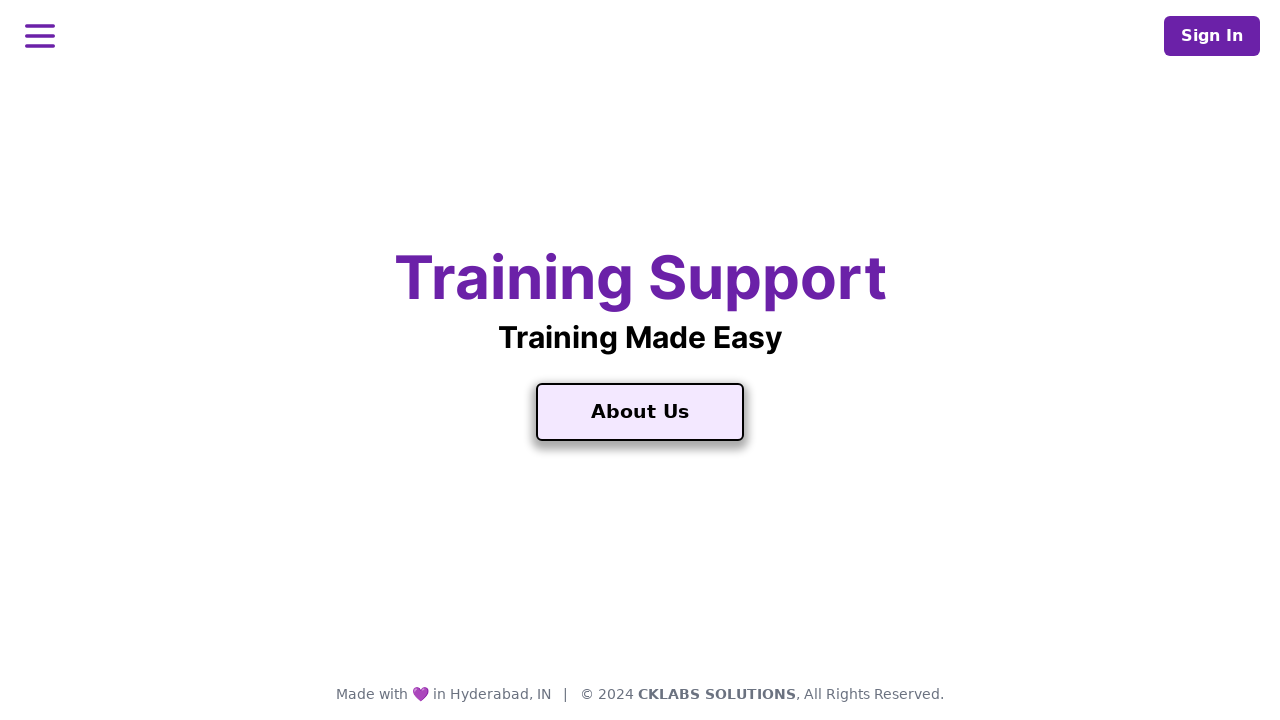

About Us page loaded successfully
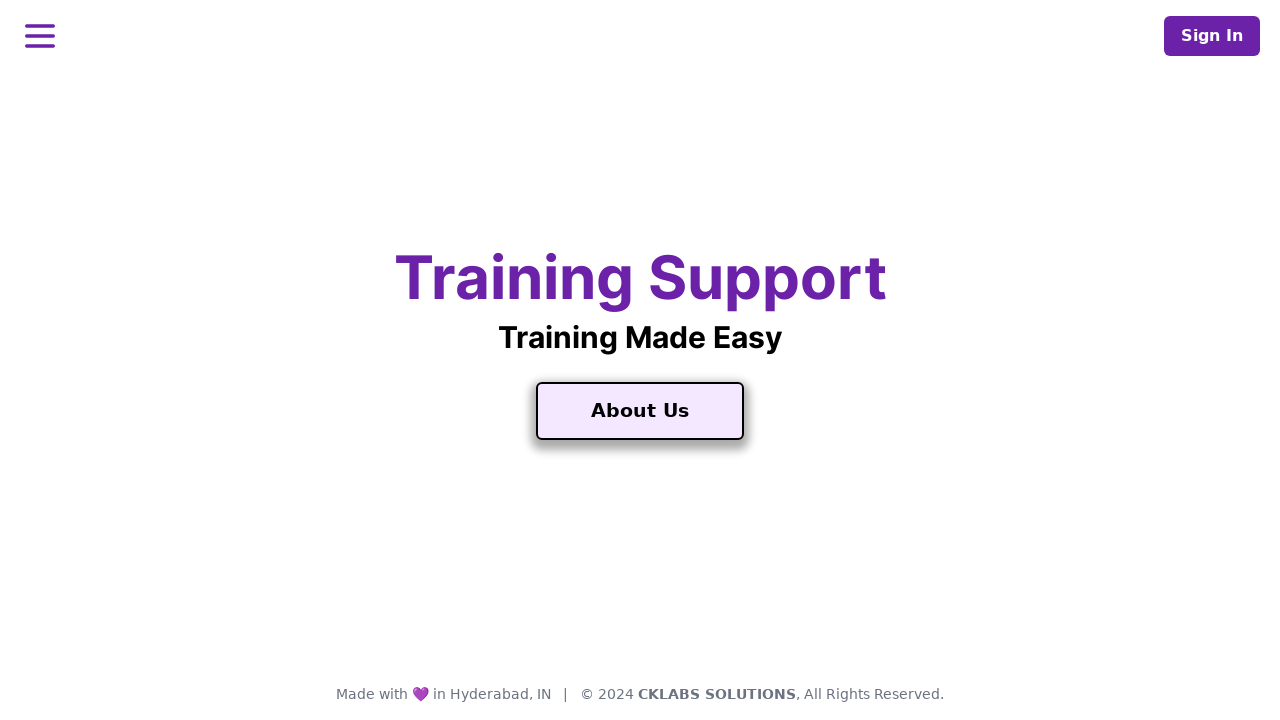

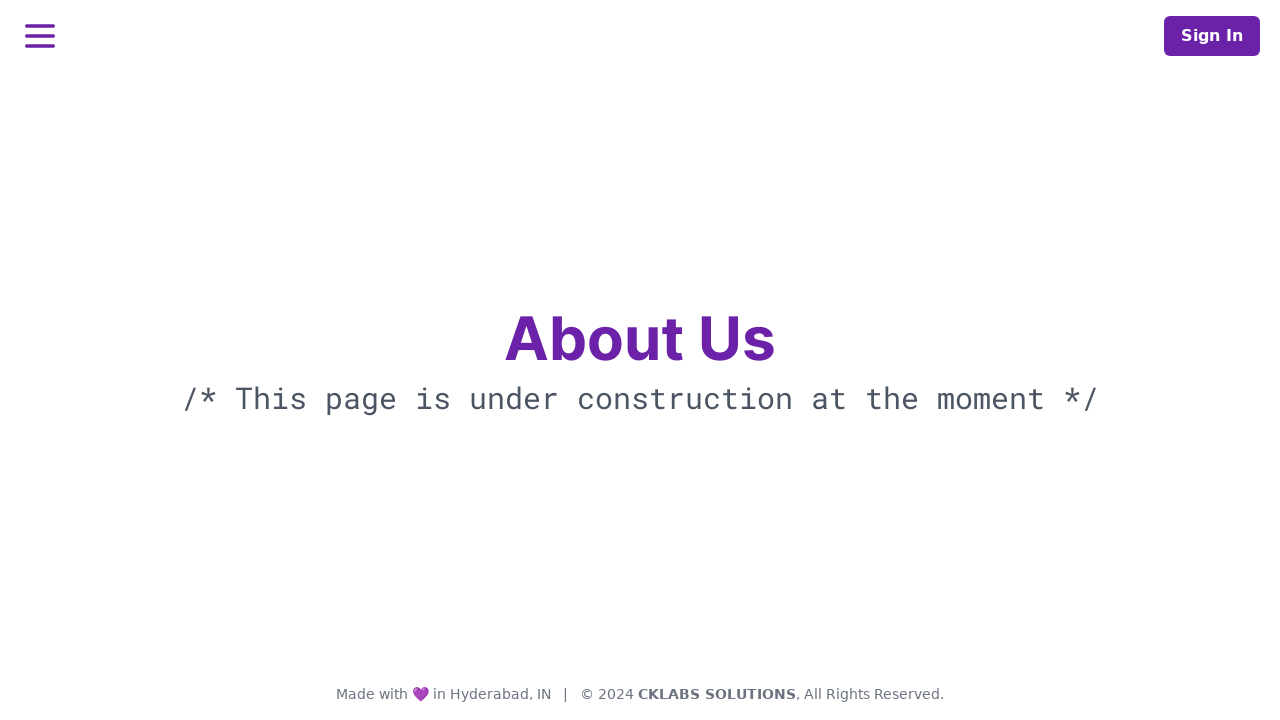